Tests triangle type identifier with sides 5, 5, 5 expecting "Equilateral"

Starting URL: https://testpages.eviltester.com/styled/apps/triangle/triangle001.html

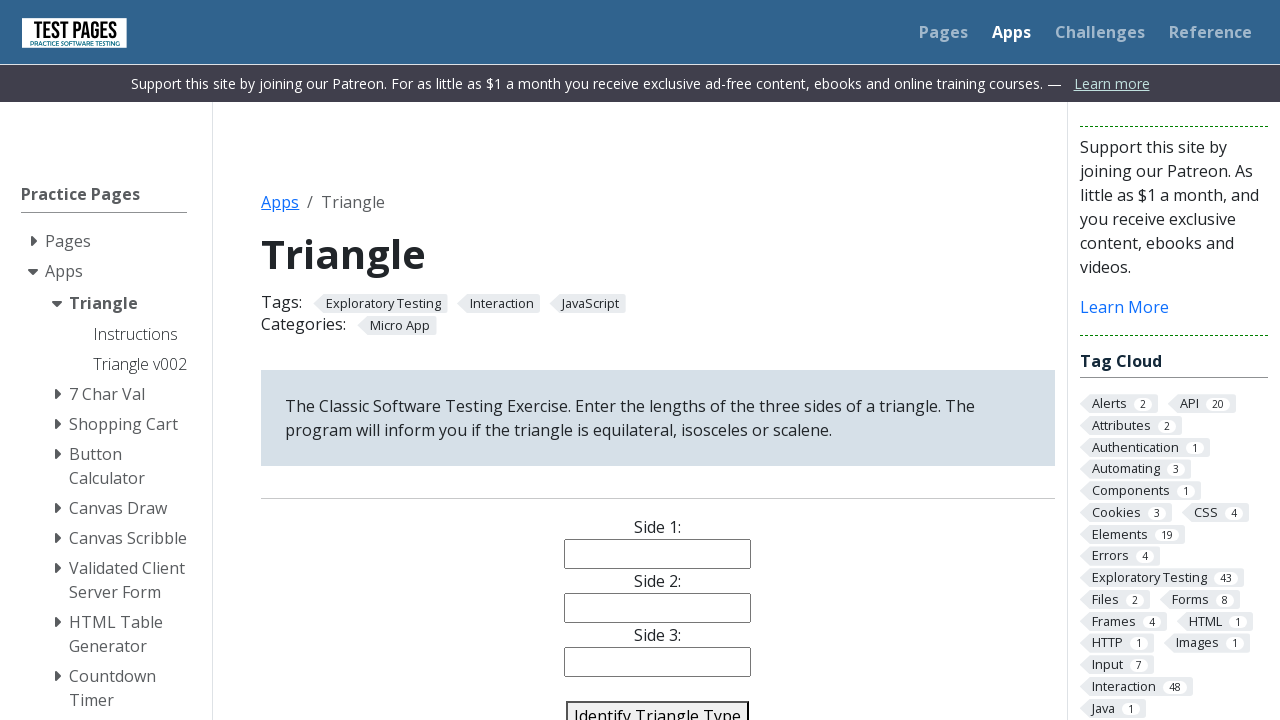

Filled side 1 field with value '5' on #side1
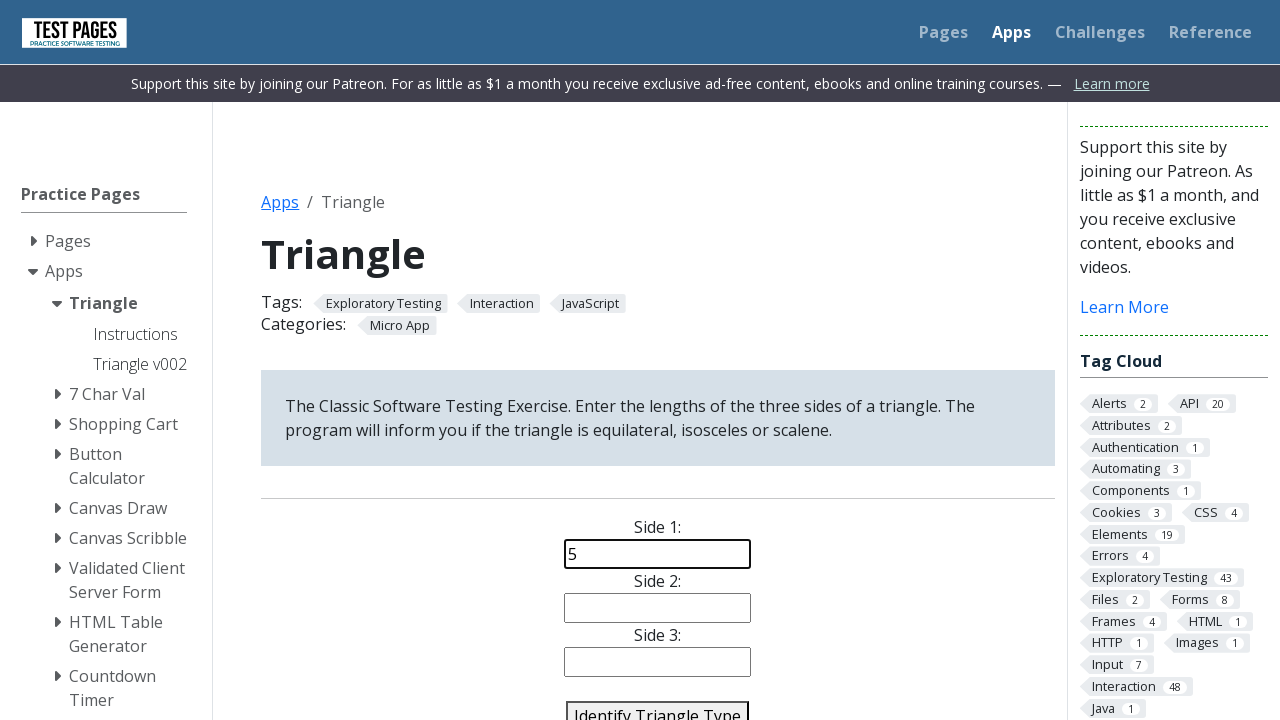

Filled side 2 field with value '5' on #side2
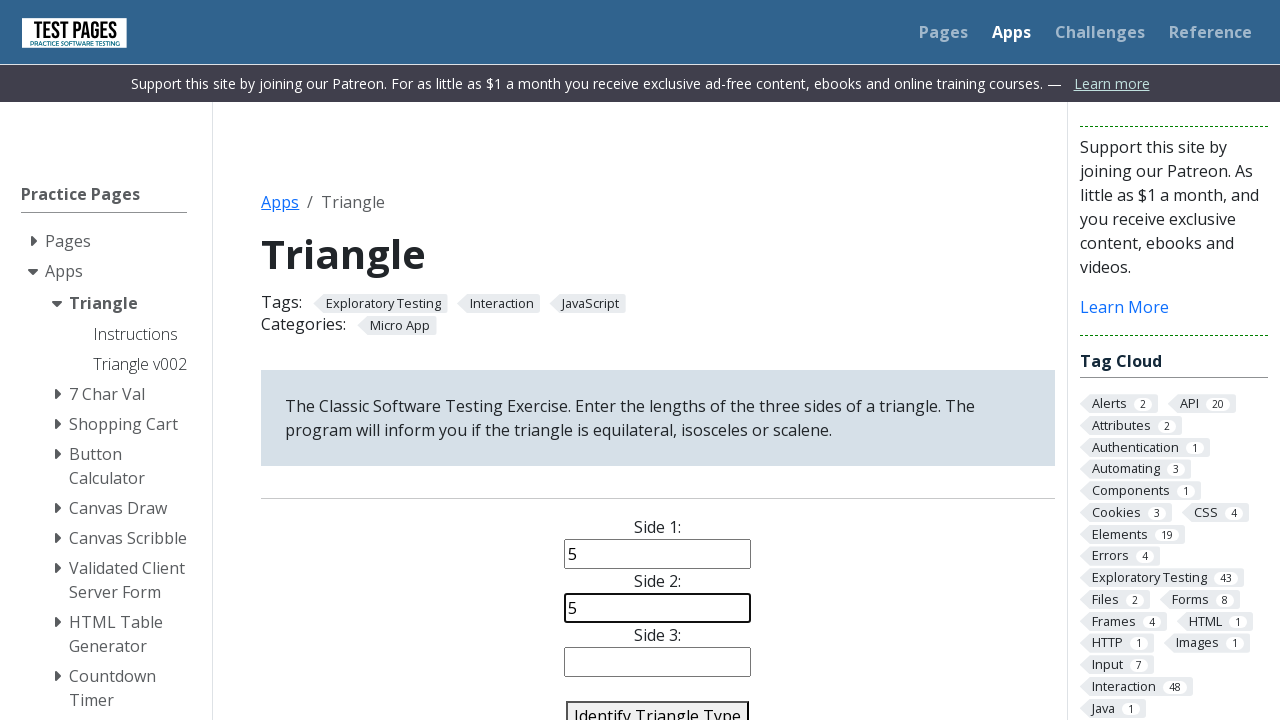

Filled side 3 field with value '5' on #side3
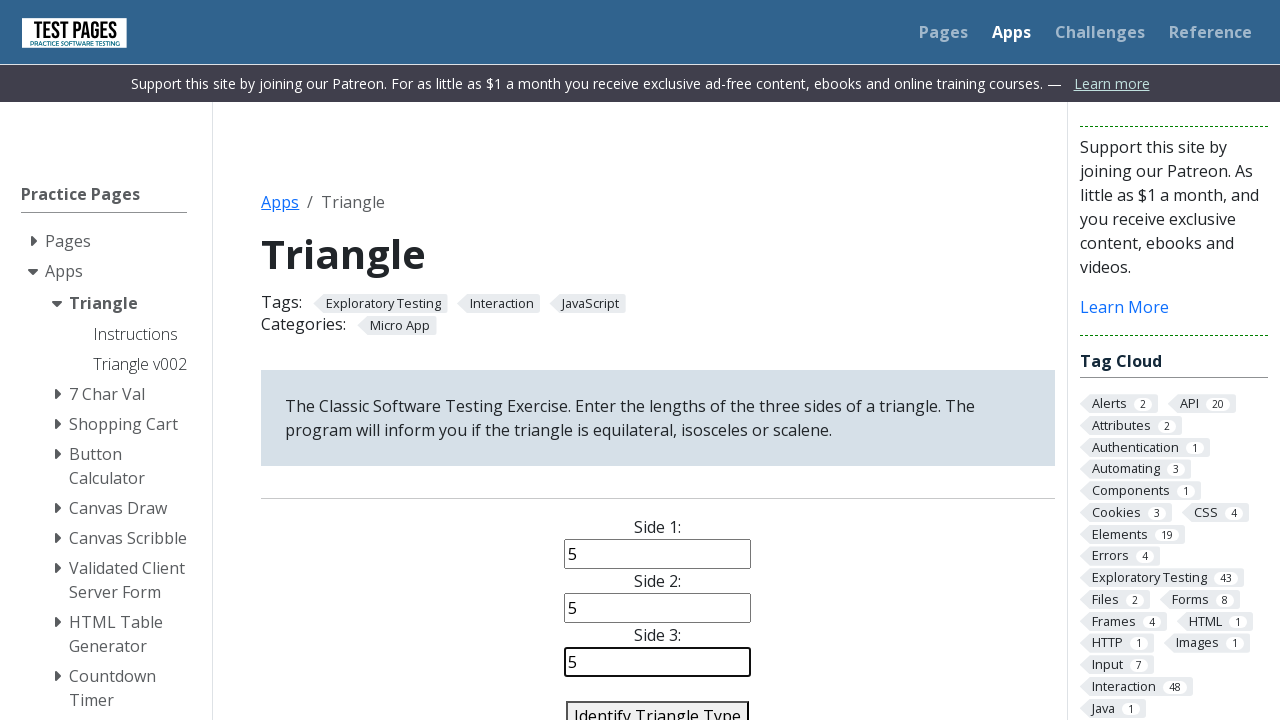

Clicked identify triangle button at (658, 705) on #identify-triangle-action
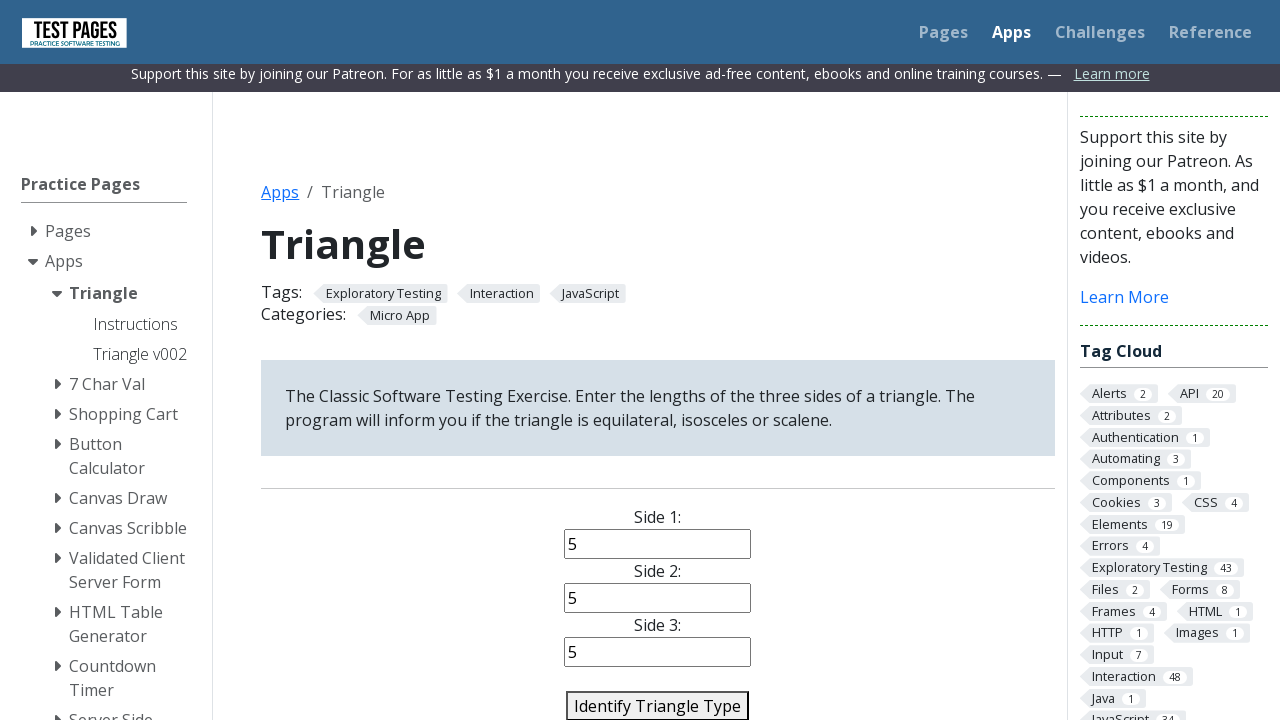

Triangle type result appeared on page
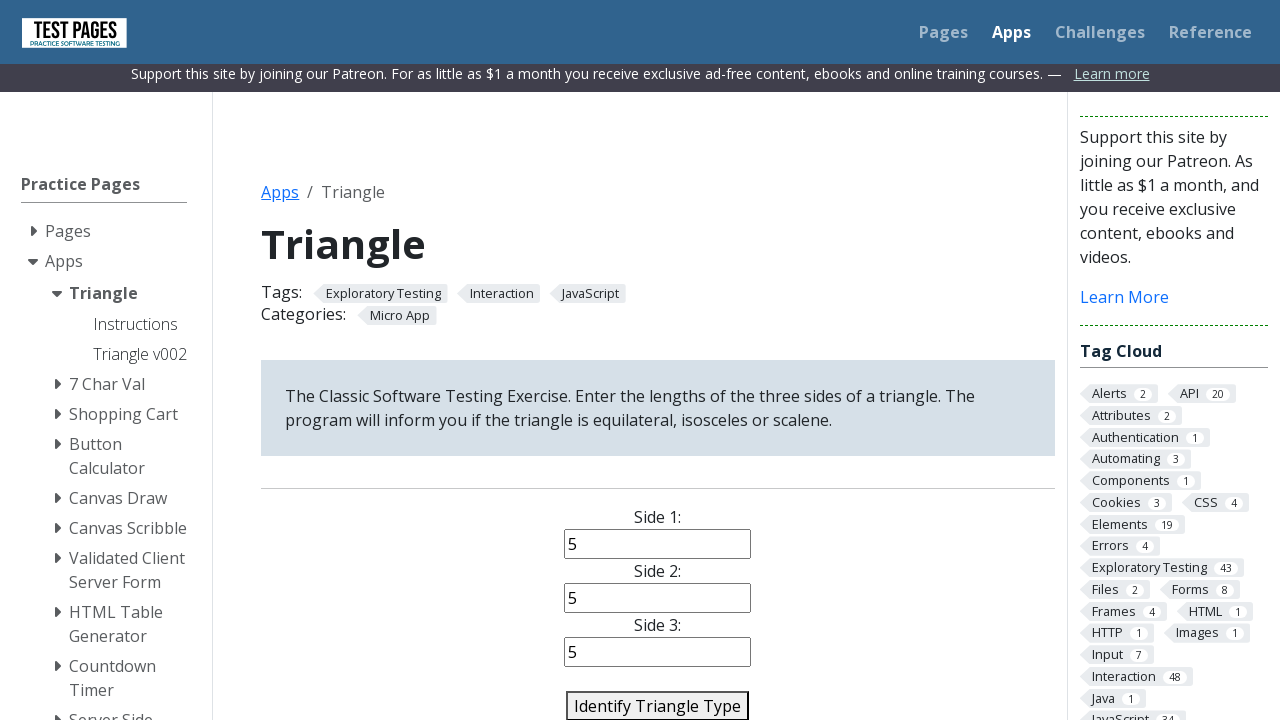

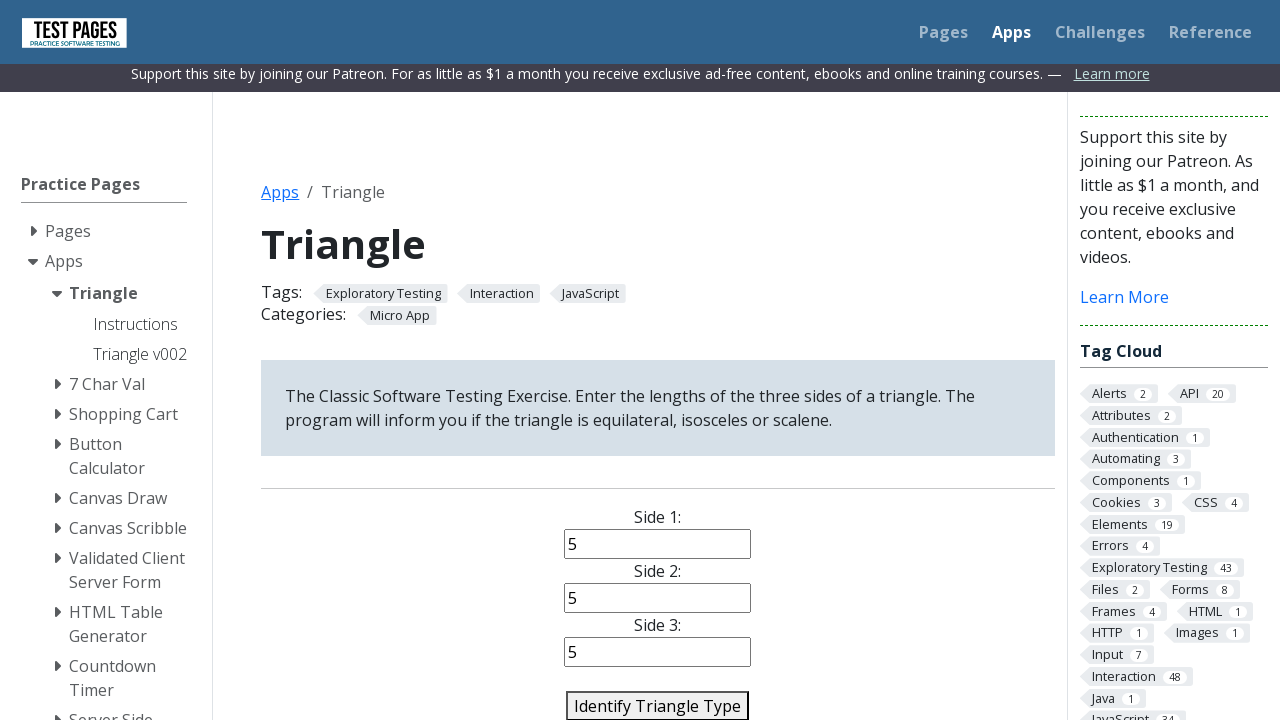